Tests checkbox functionality by checking and verifying the senior citizen discount checkbox

Starting URL: https://rahulshettyacademy.com/dropdownsPractise/

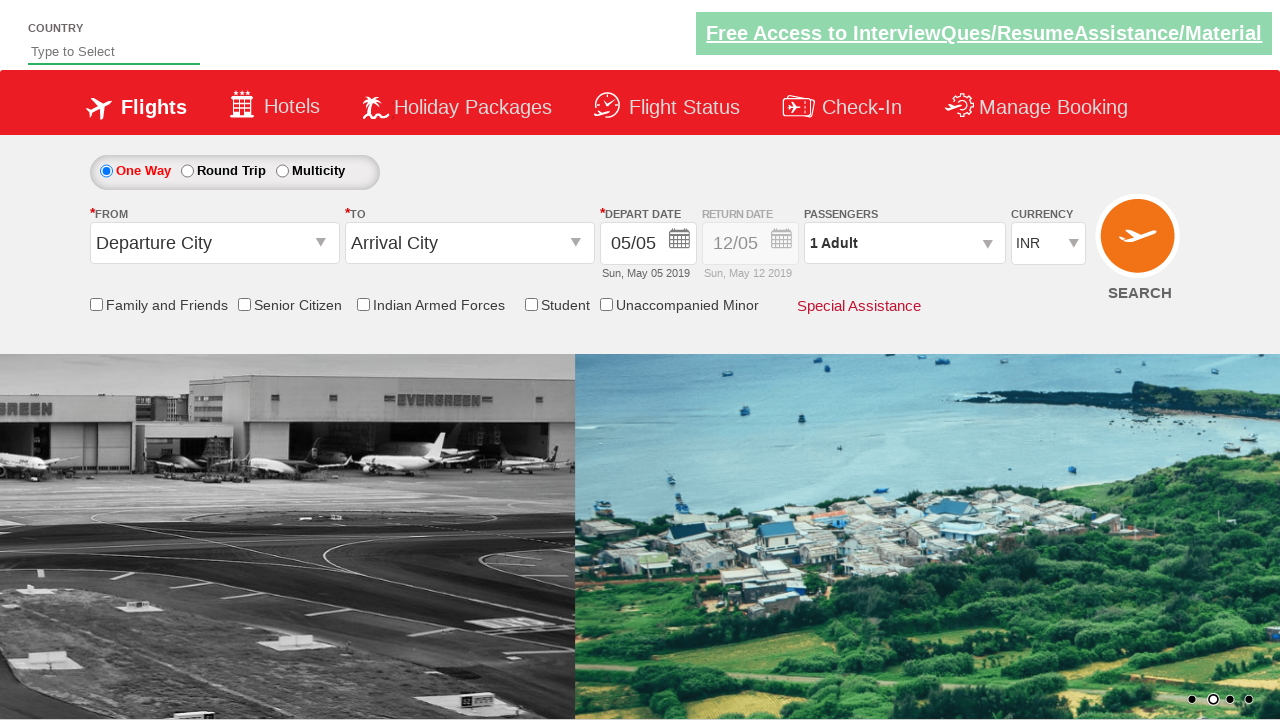

Navigated to https://rahulshettyacademy.com/dropdownsPractise/
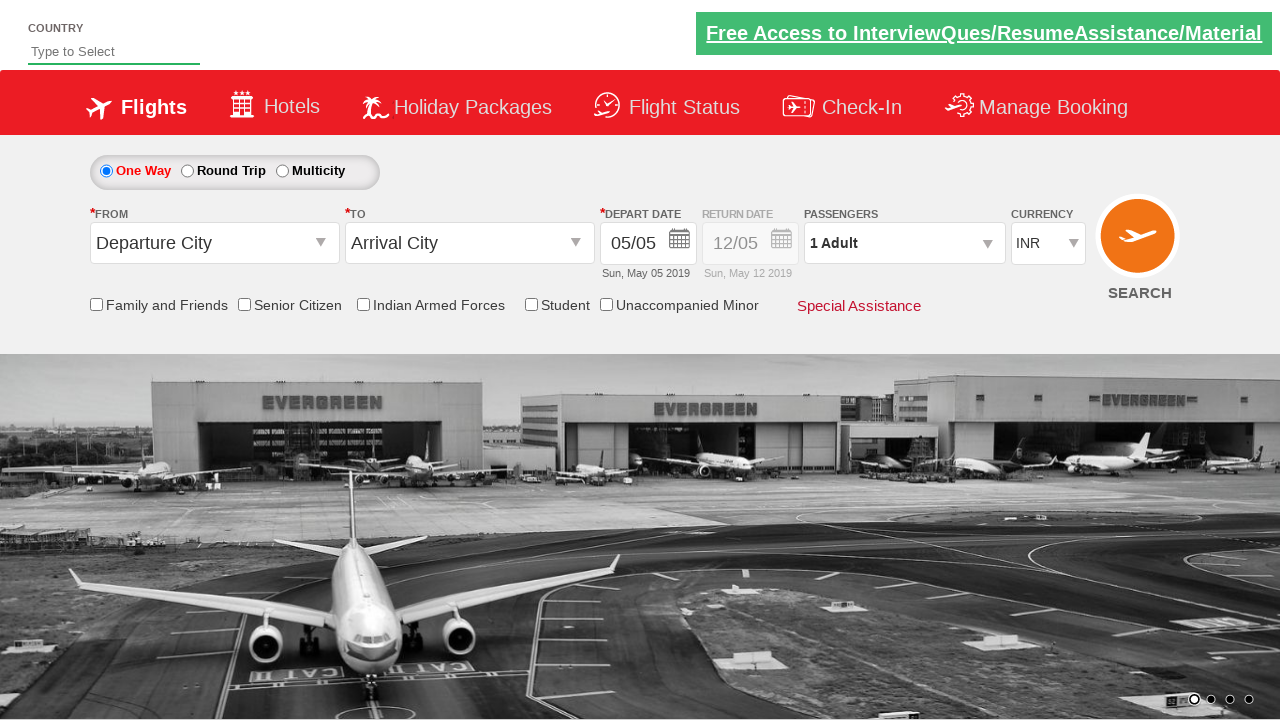

Clicked senior citizen discount checkbox at (244, 304) on input[id*='SeniorCitizenDiscount']
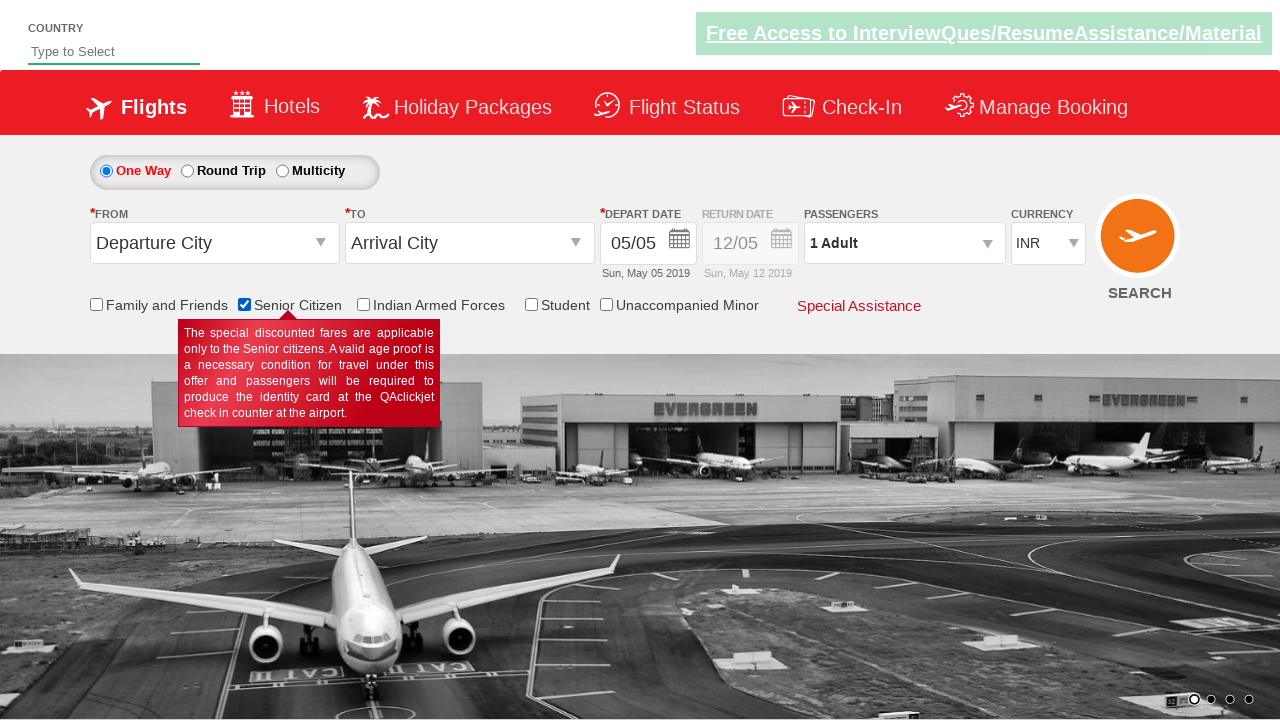

Verified senior citizen discount checkbox is checked: True
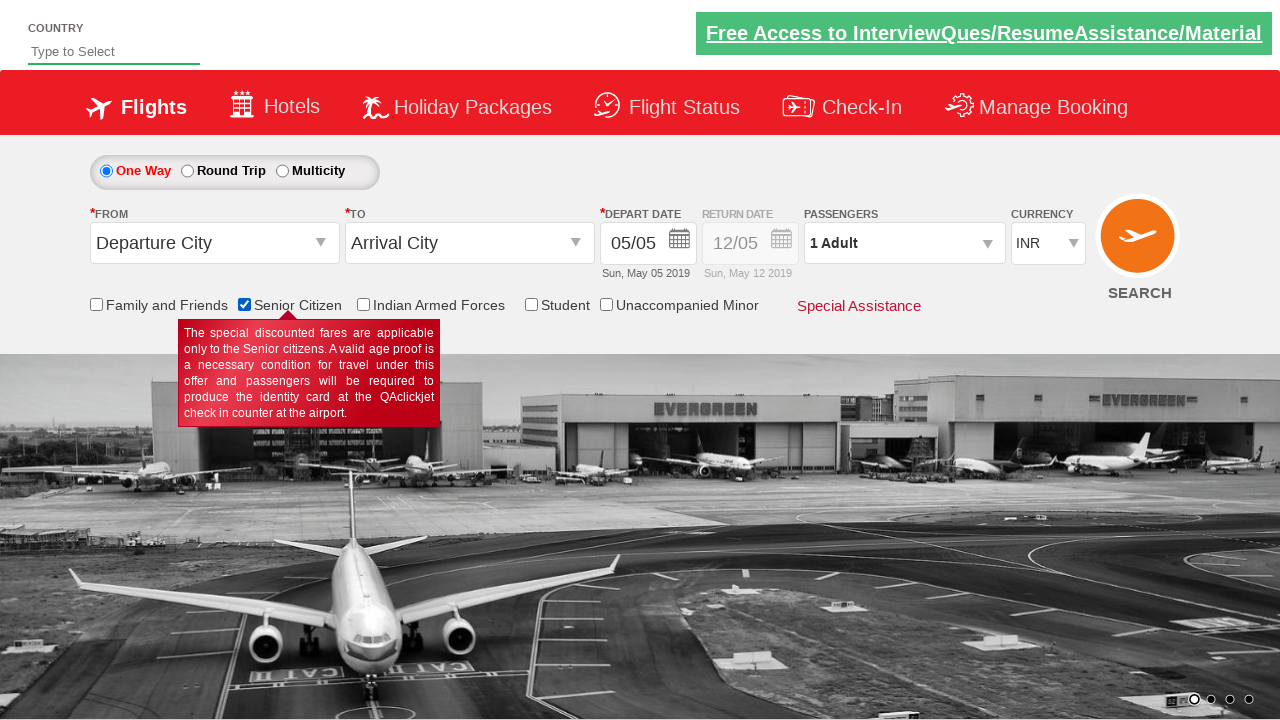

Assertion passed: Senior citizen discount checkbox is checked
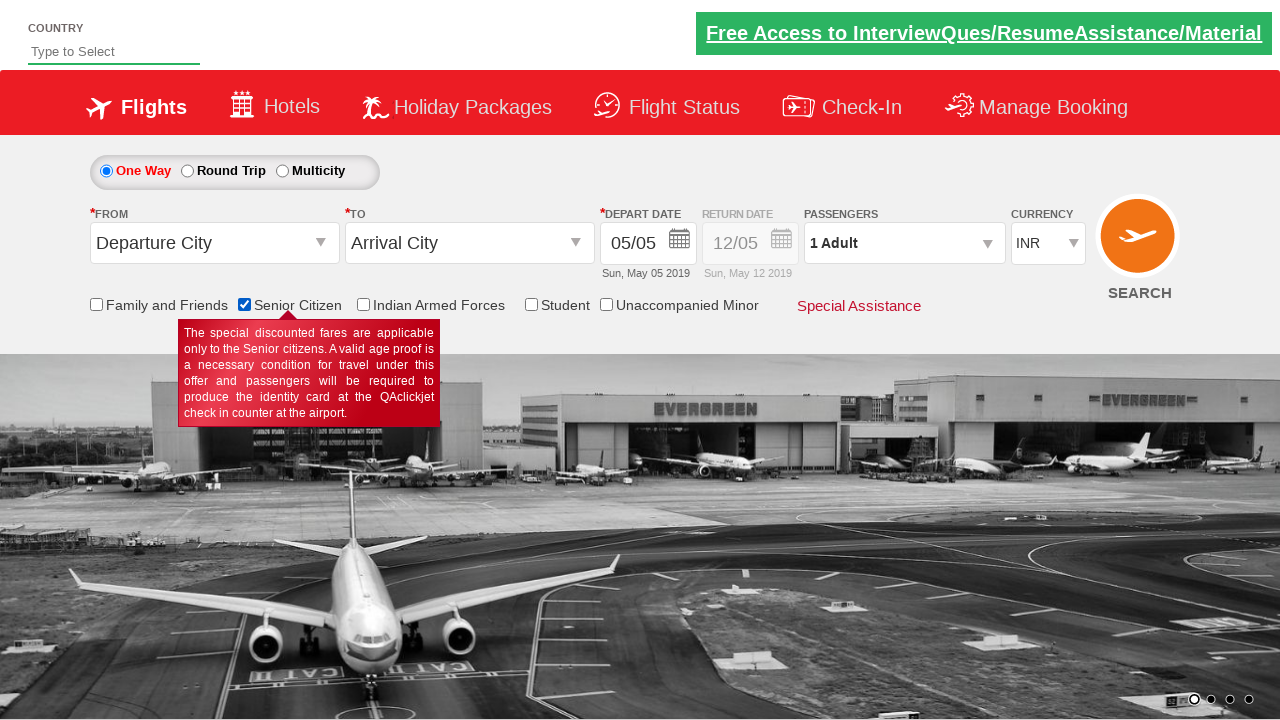

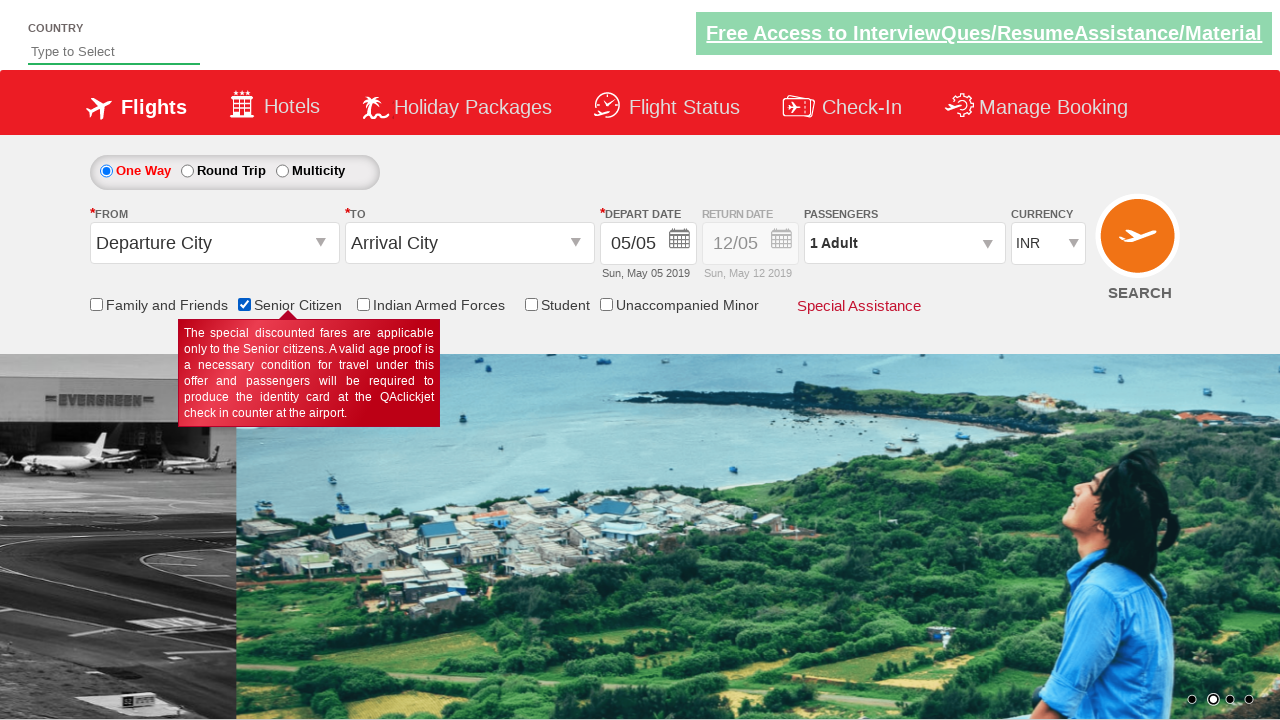